Tests the country switching functionality by clicking "BYT LAND" (Change Country) and selecting the Norwegian website link

Starting URL: https://www.axesslogistics.se/

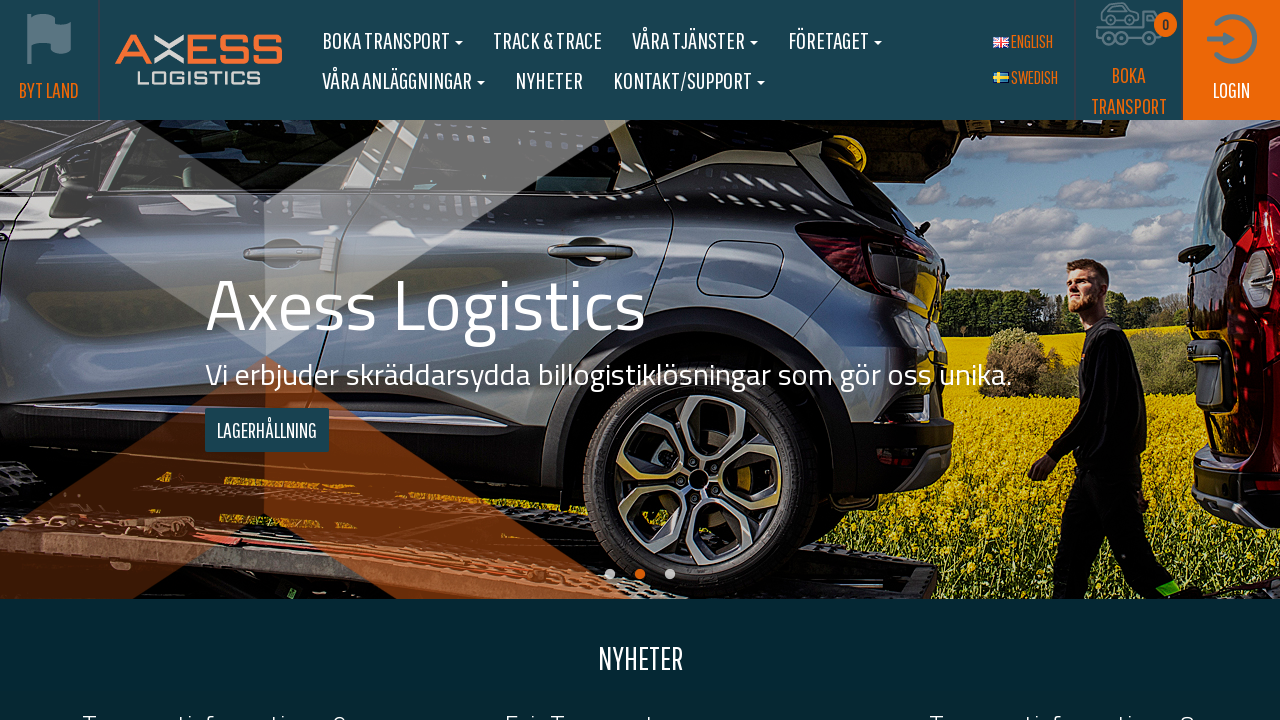

Clicked 'BYT LAND' (Change Country) button at (49, 90) on xpath=//section[contains(@class,'section_1457')]//p[@class='flag-blue-text'][nor
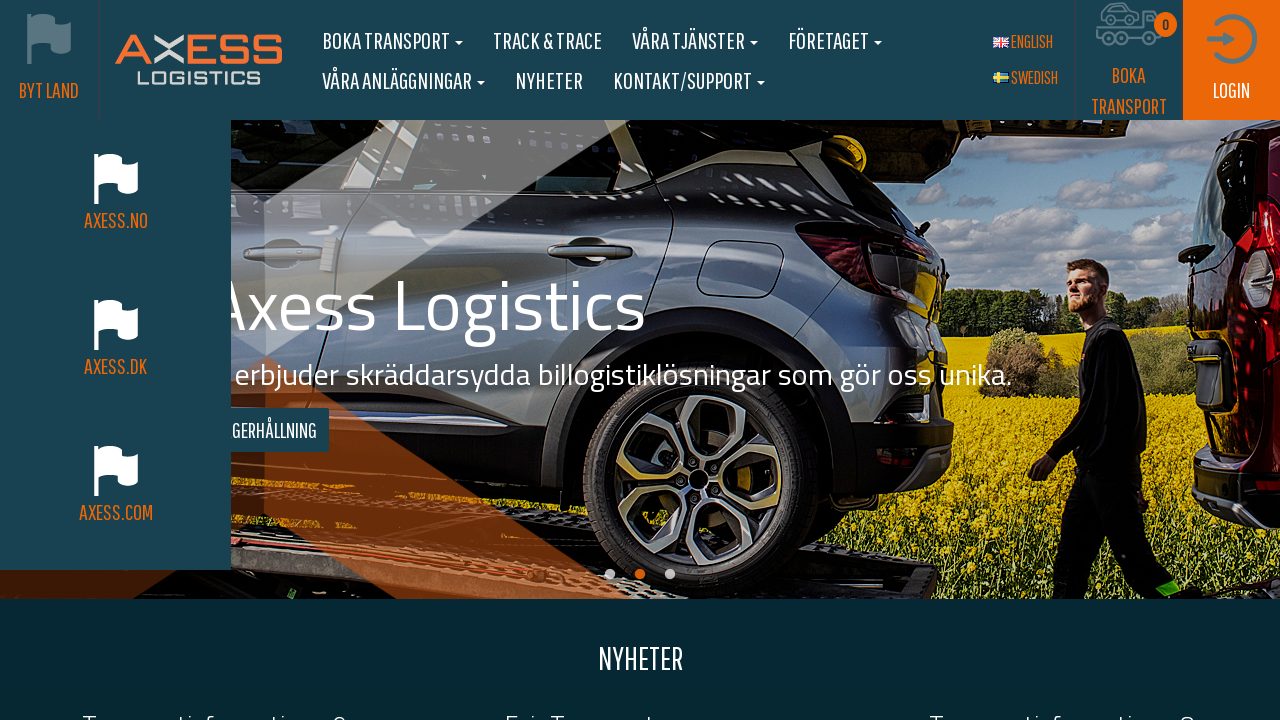

Clicked link to Norwegian website (AXESS.NO) at (116, 220) on text=AXESS.NO
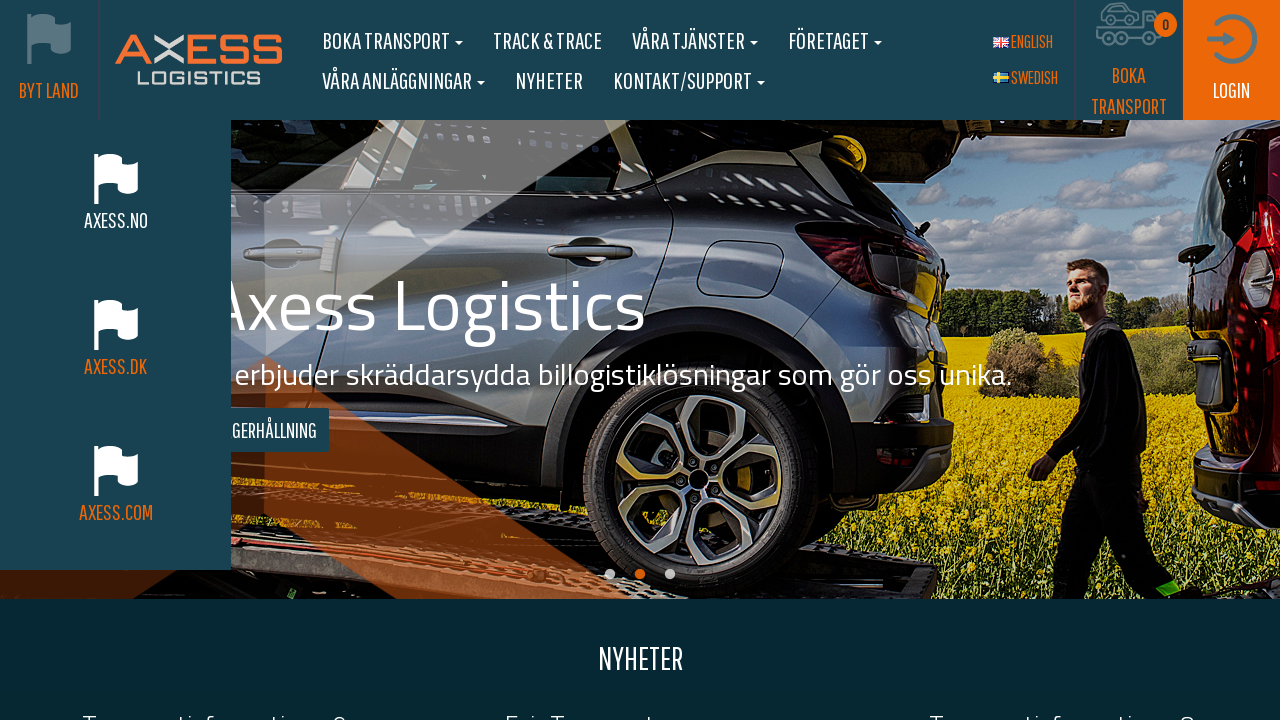

Captured new page instance from popup
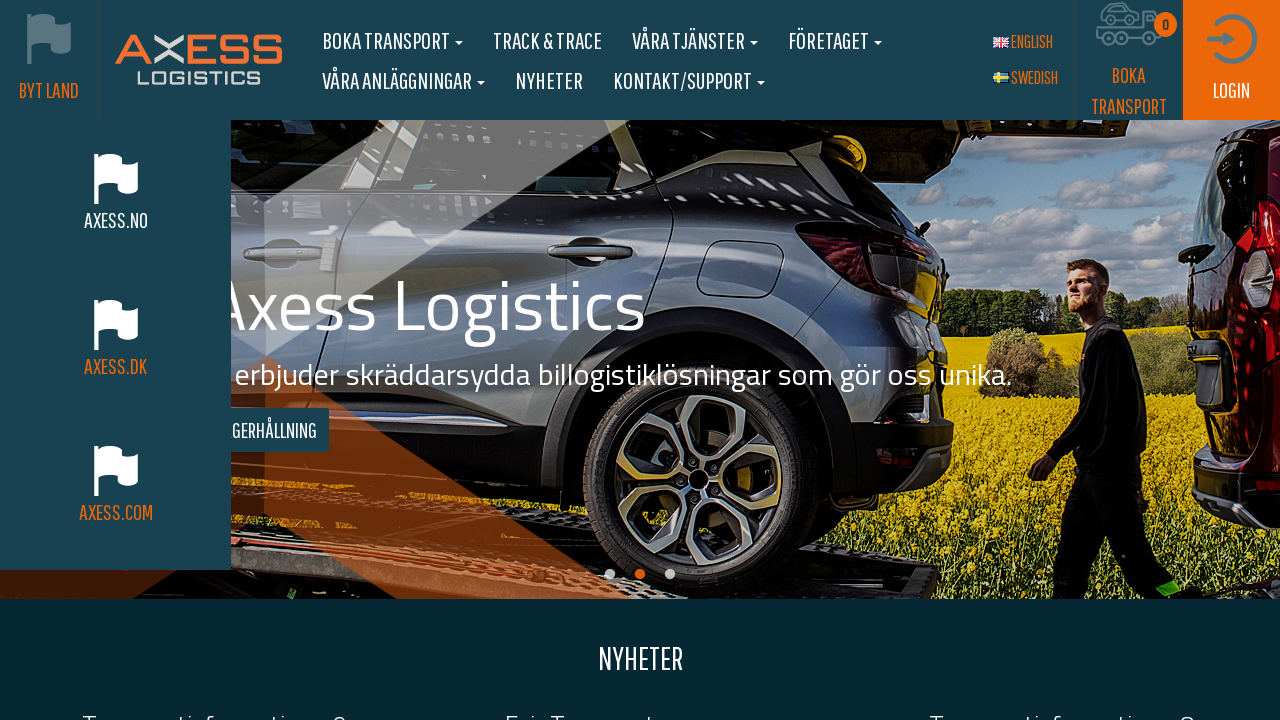

New page loaded successfully
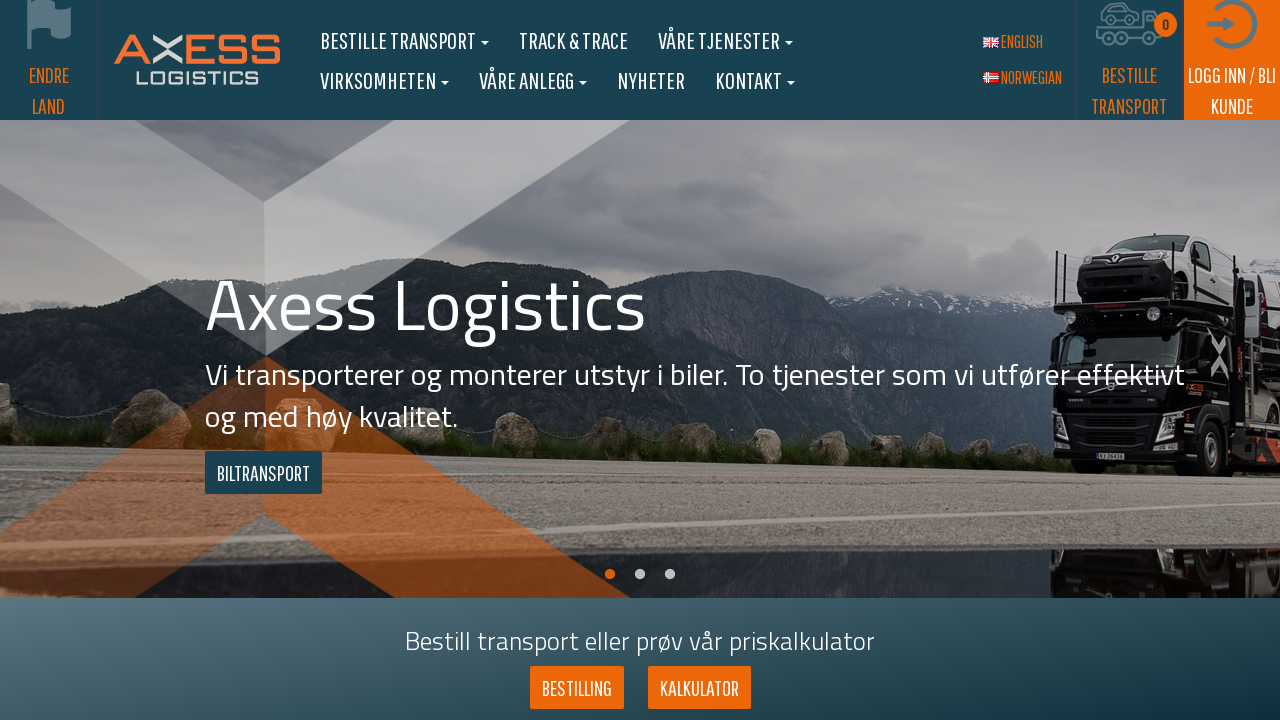

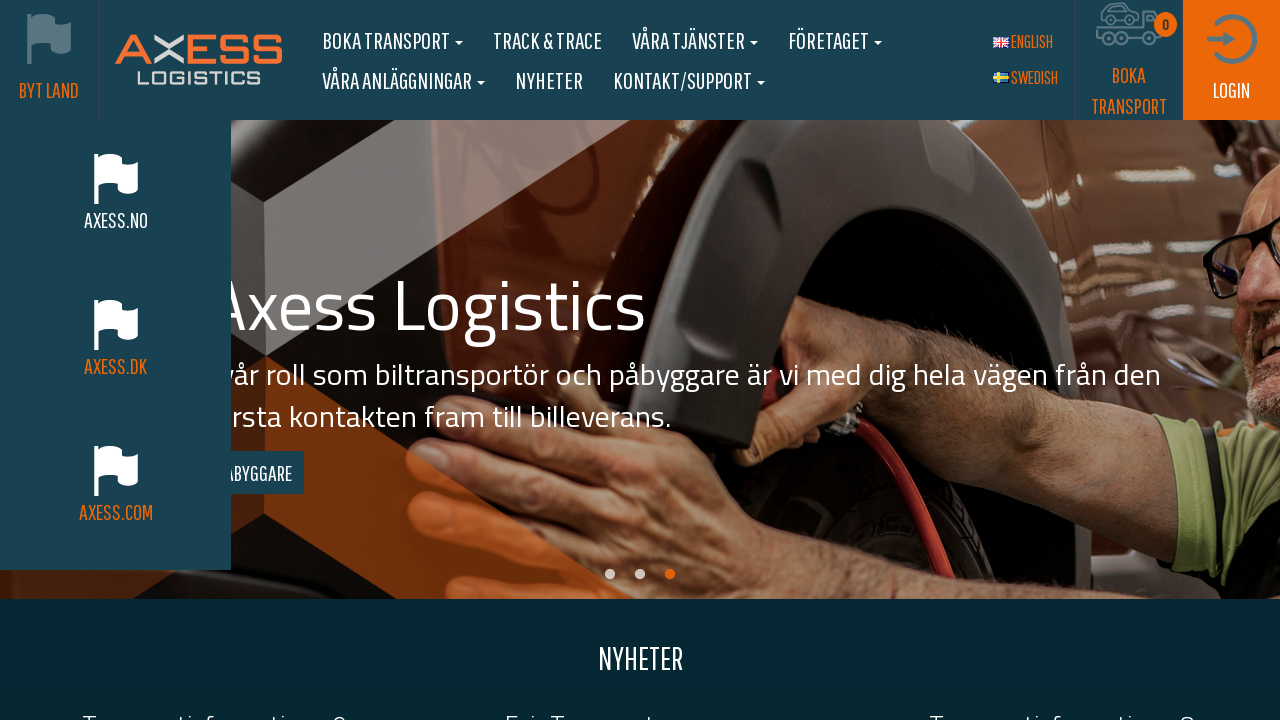